Navigates to a blog page and clicks on an alert button using Actions class

Starting URL: https://omayo.blogspot.com/

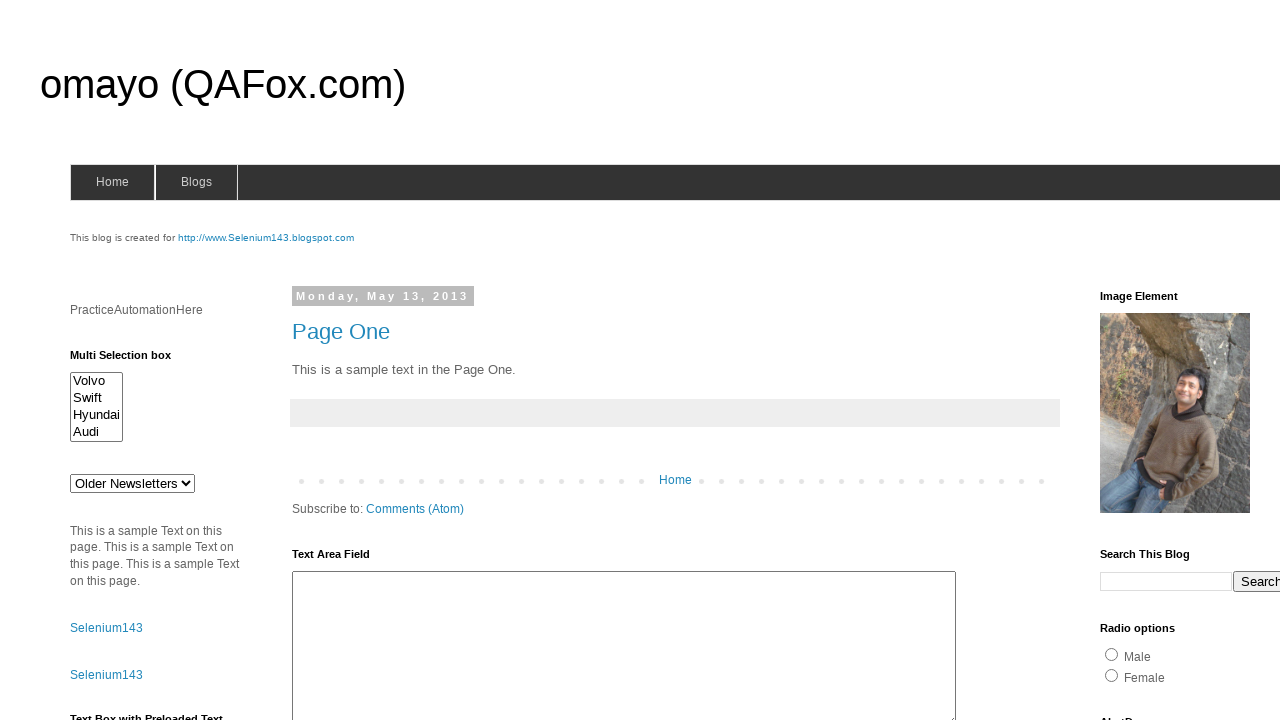

Navigated to blog page at https://omayo.blogspot.com/
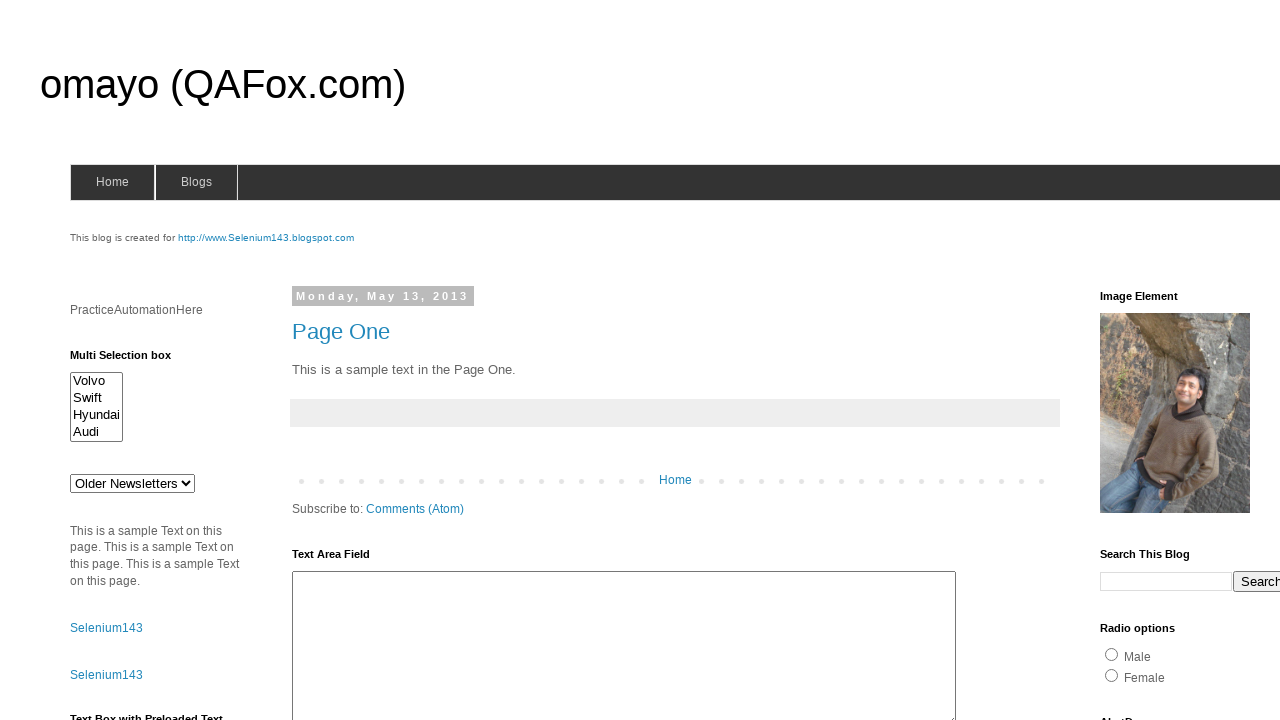

Clicked on alert button element at (1154, 361) on #alert1
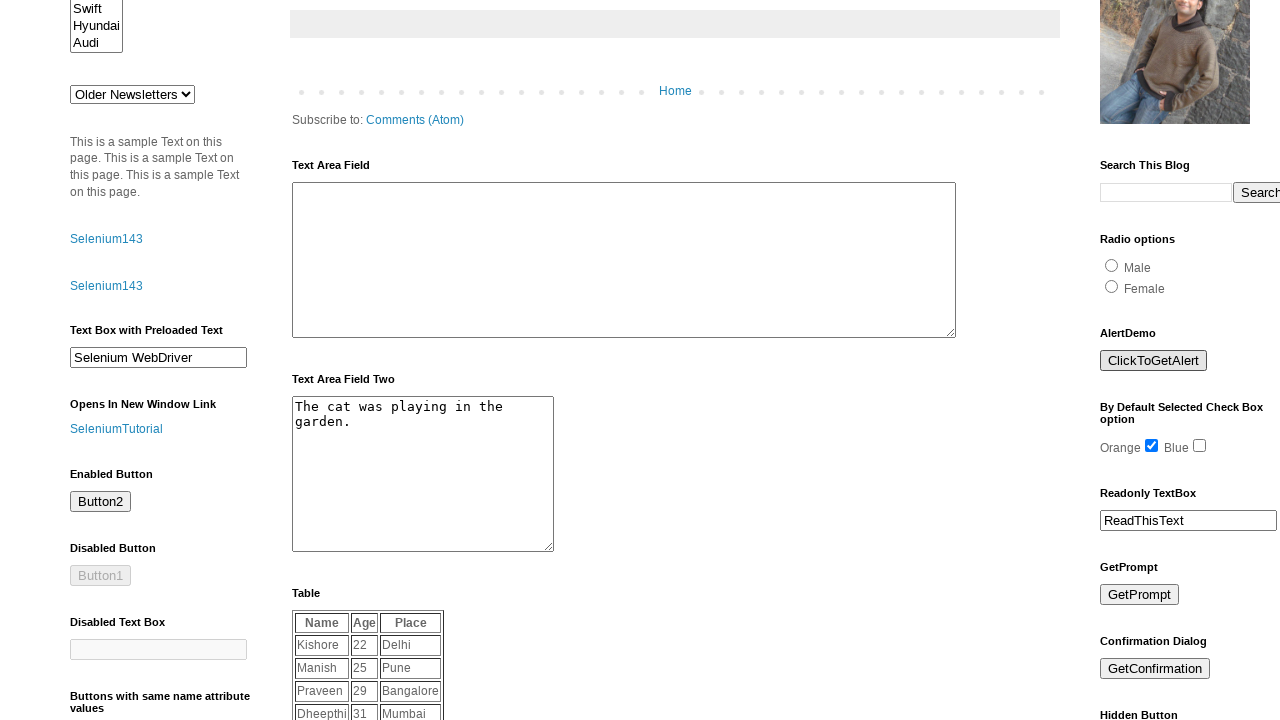

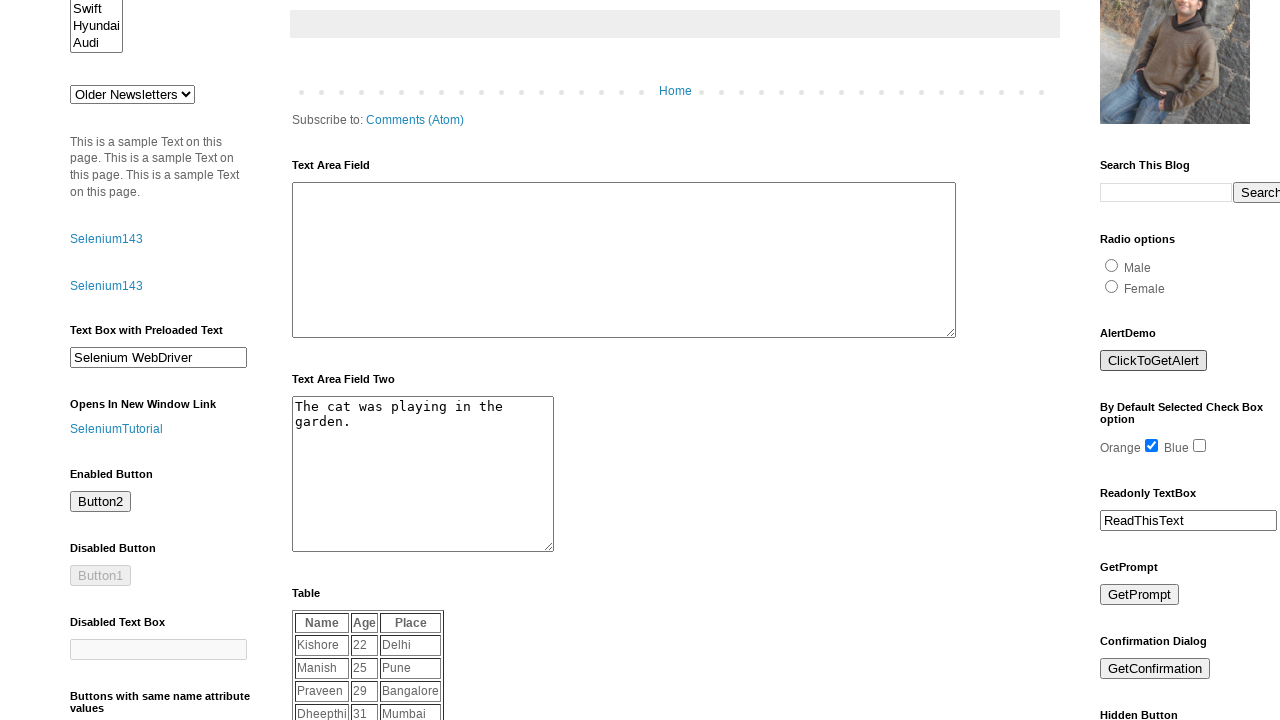